Navigates to a sortable data table page and interacts with table elements by reading headers and row data

Starting URL: http://the-internet.herokuapp.com

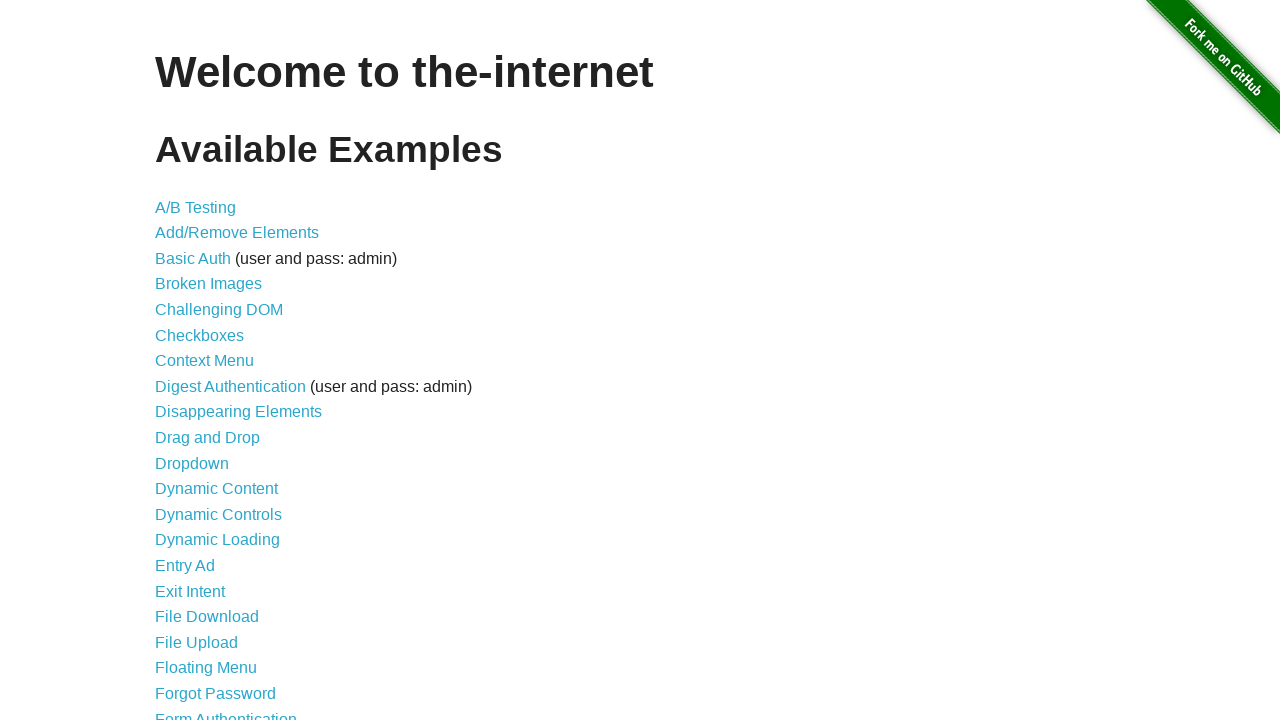

Clicked on Sortable Data Tables link at (230, 574) on text='Sortable Data Tables'
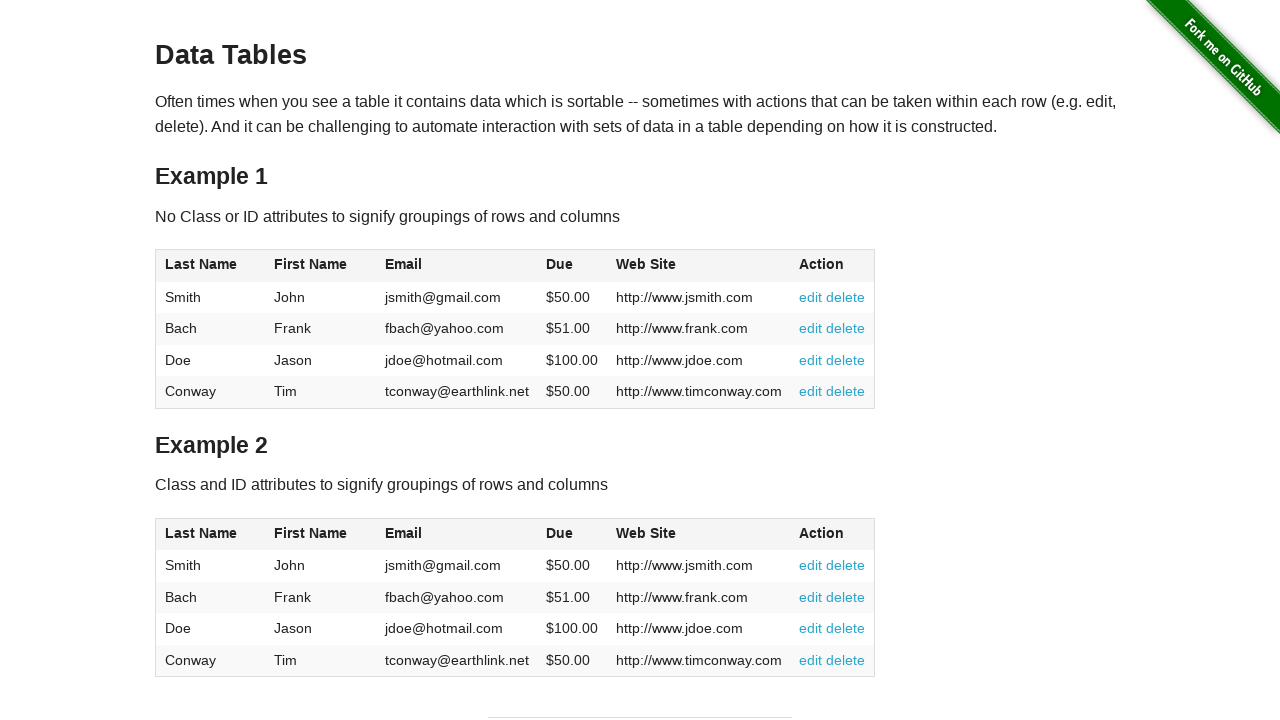

Table #table1 is now visible
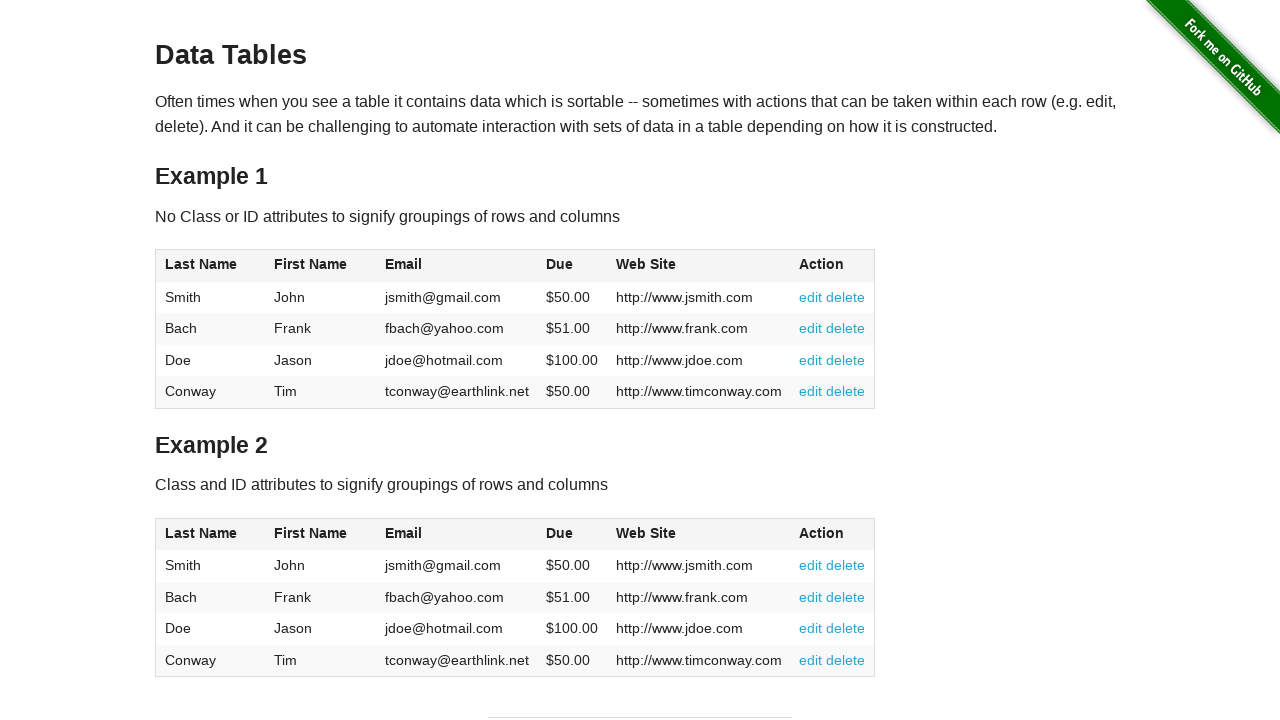

Table header column 1 is accessible
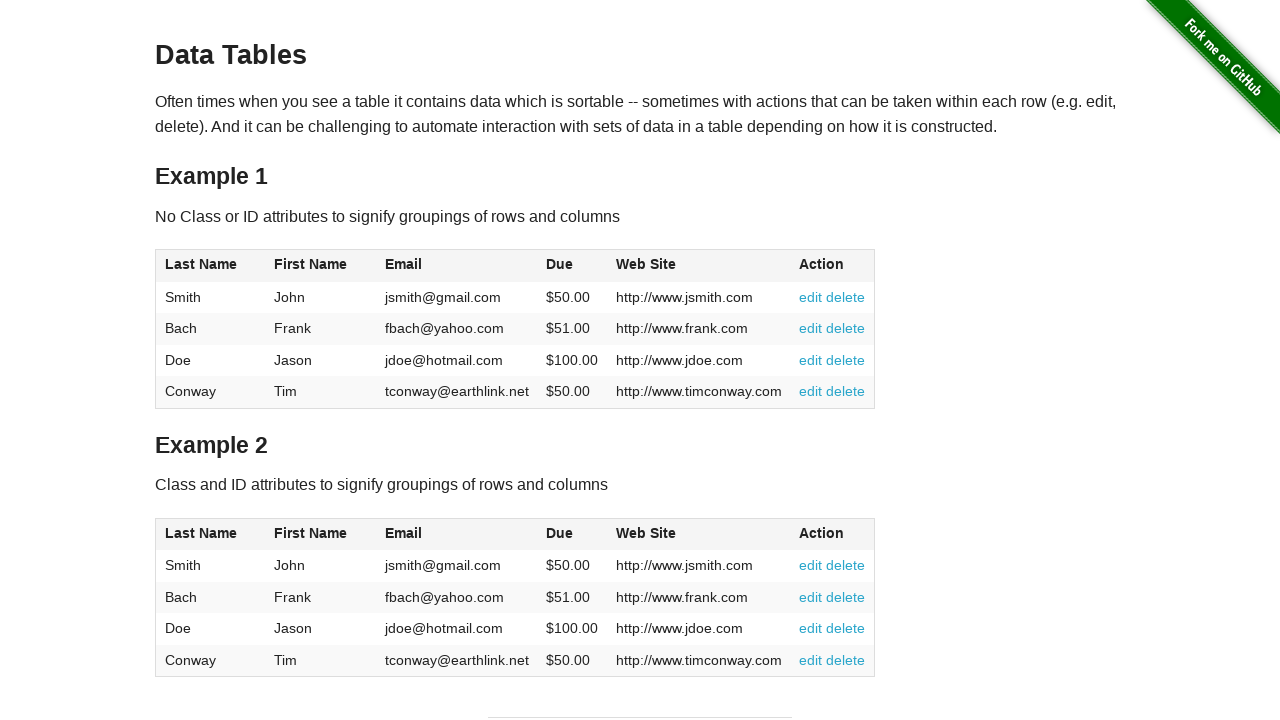

Table row 1, cell 1 is accessible
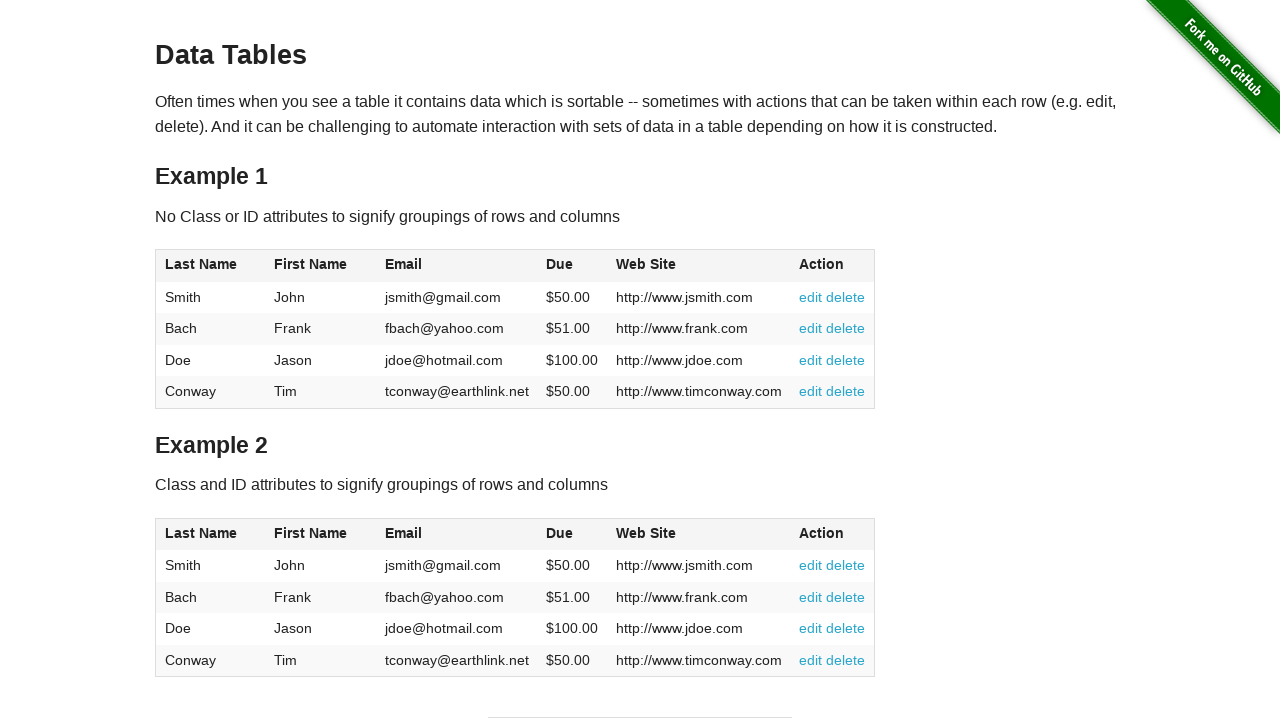

Table row 1, cell 2 is accessible
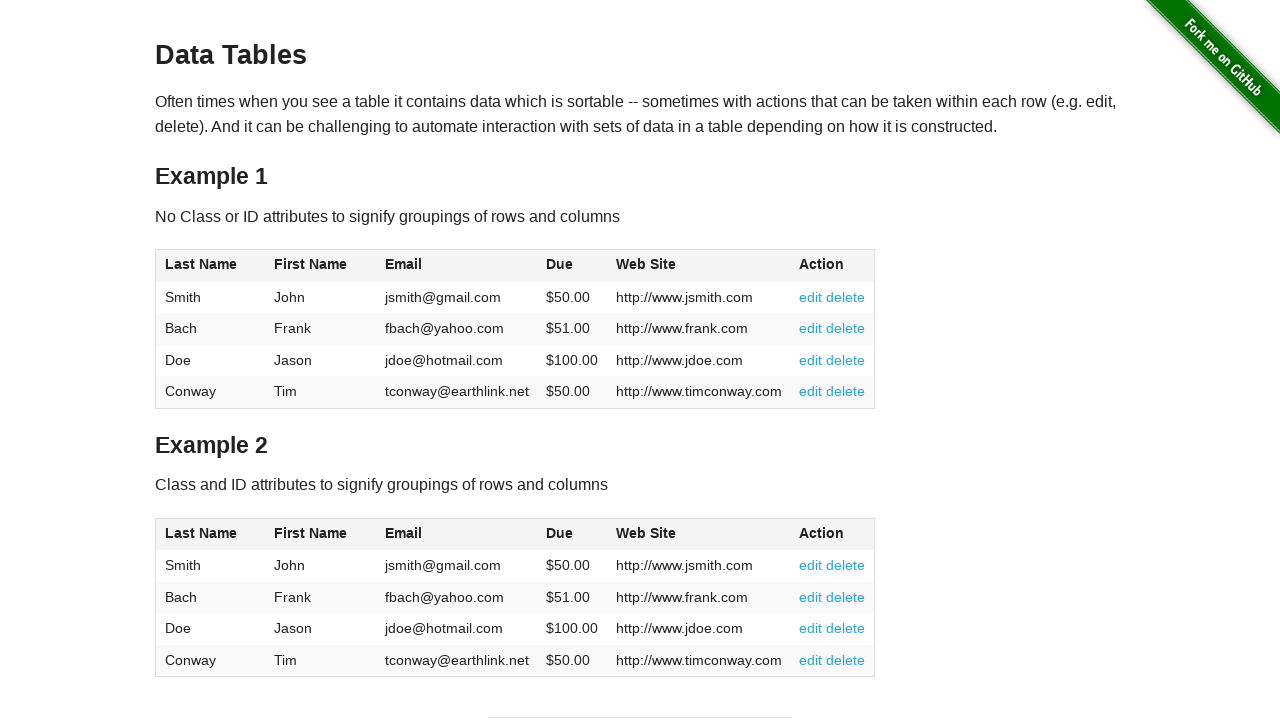

Table row 1, cell 3 is accessible
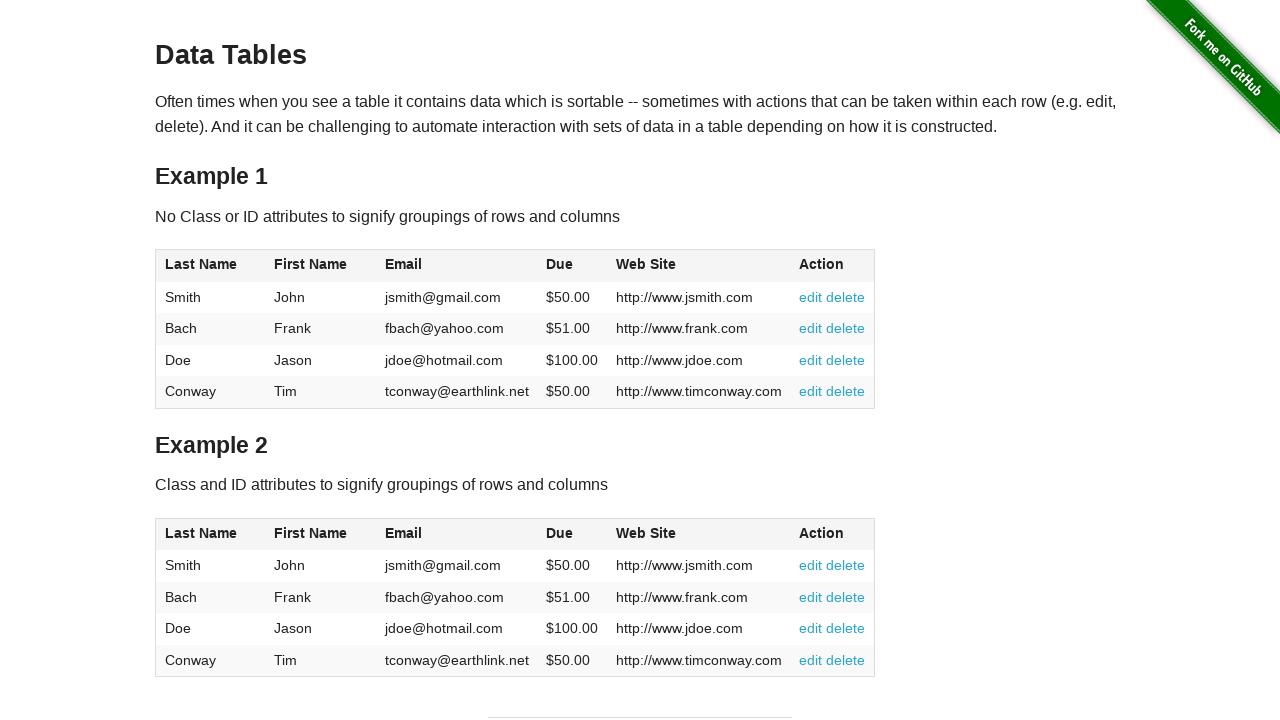

Table row 1, cell 4 is accessible
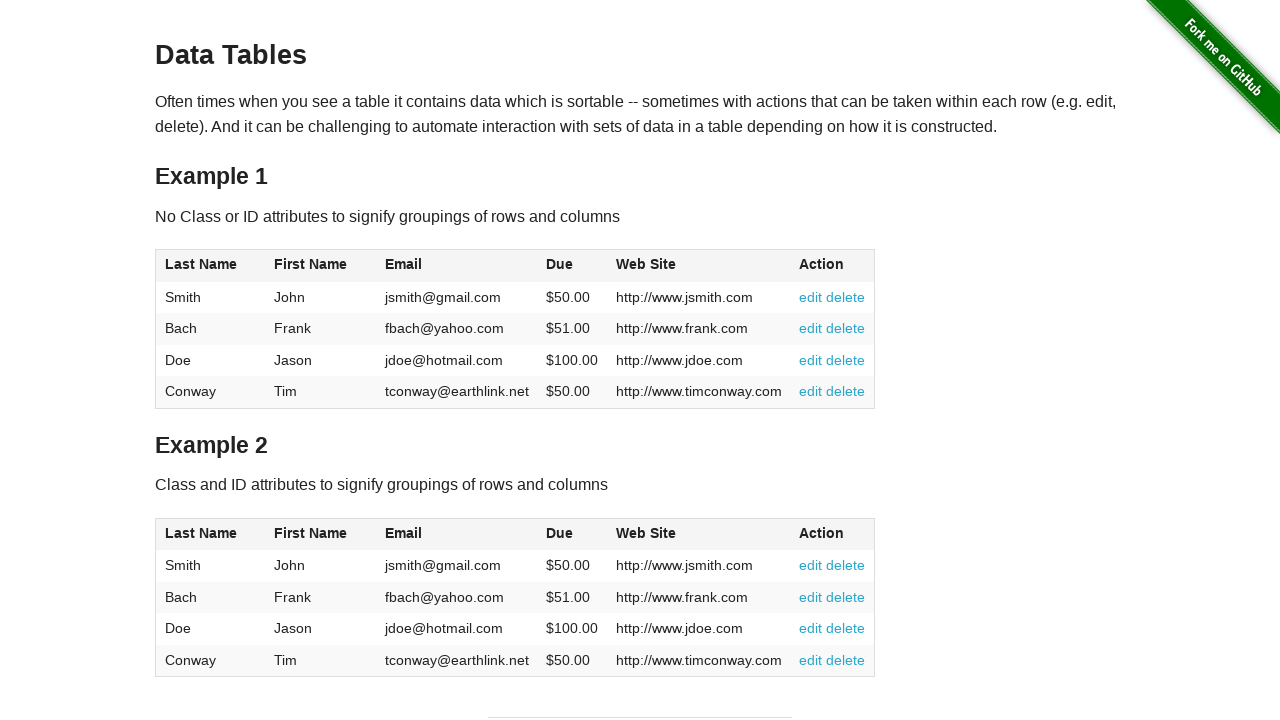

Table row 1, cell 5 is accessible
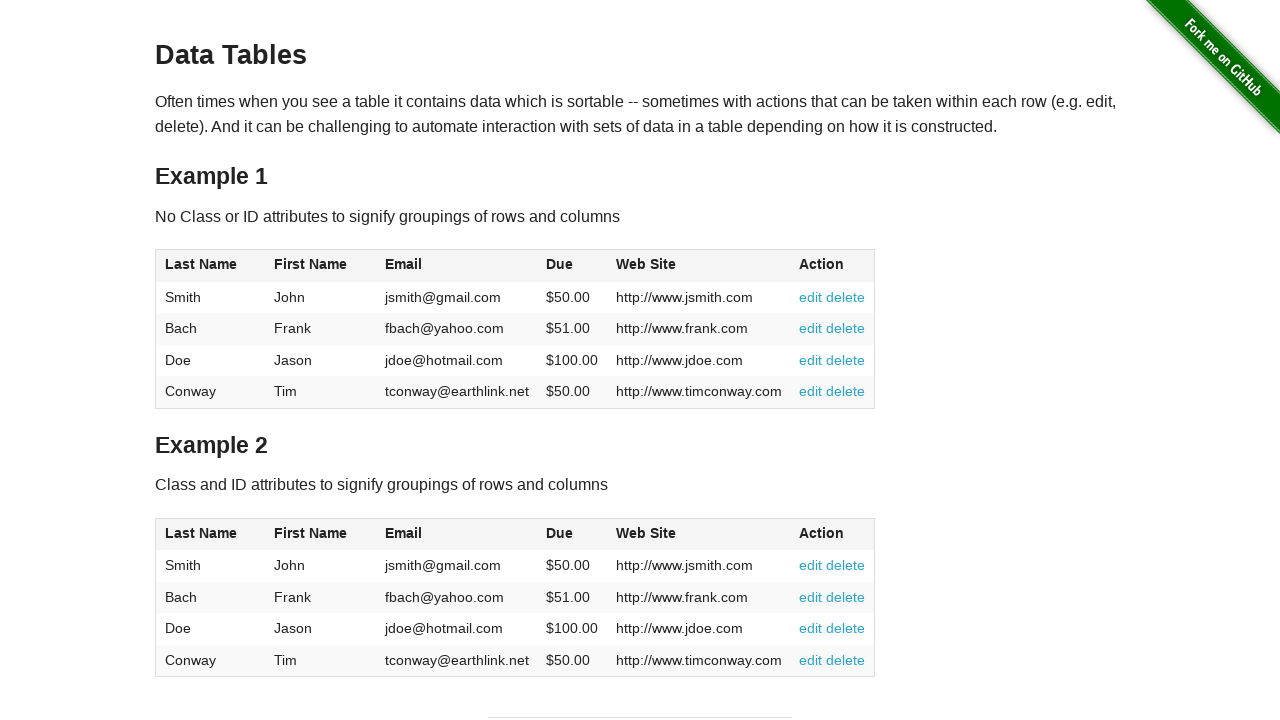

Table header column 2 is accessible
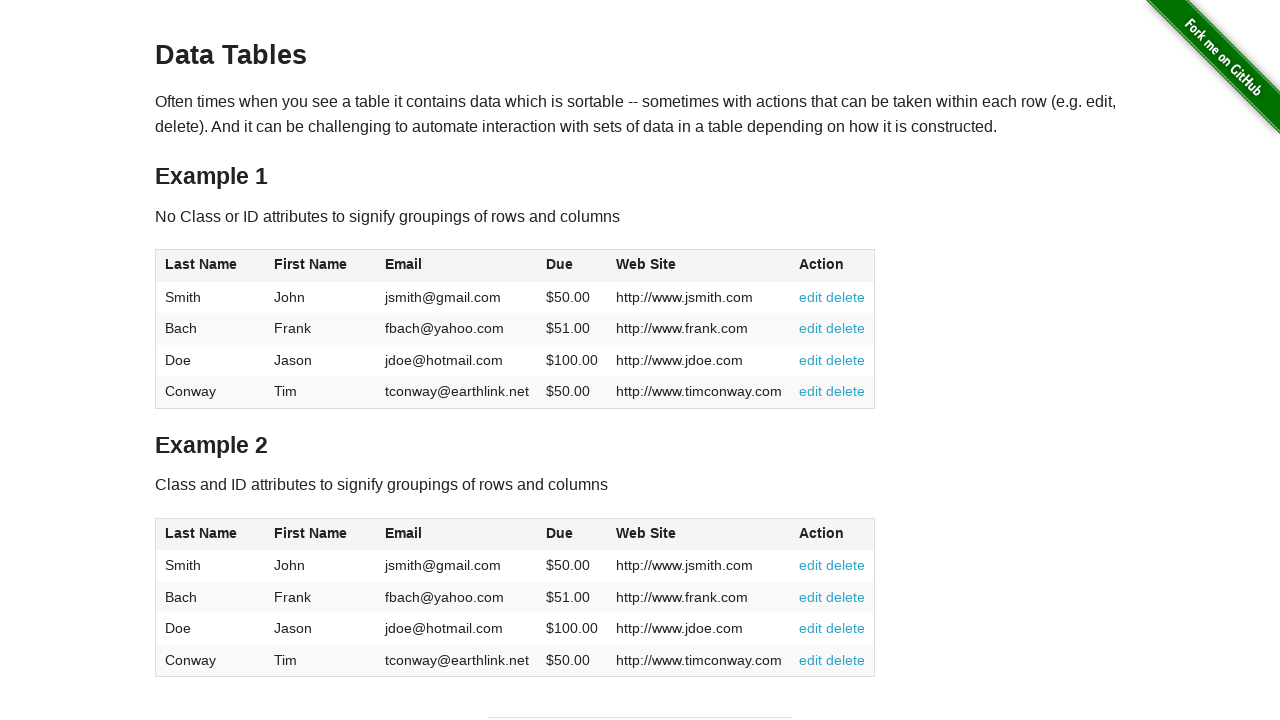

Table row 1, cell 1 is accessible
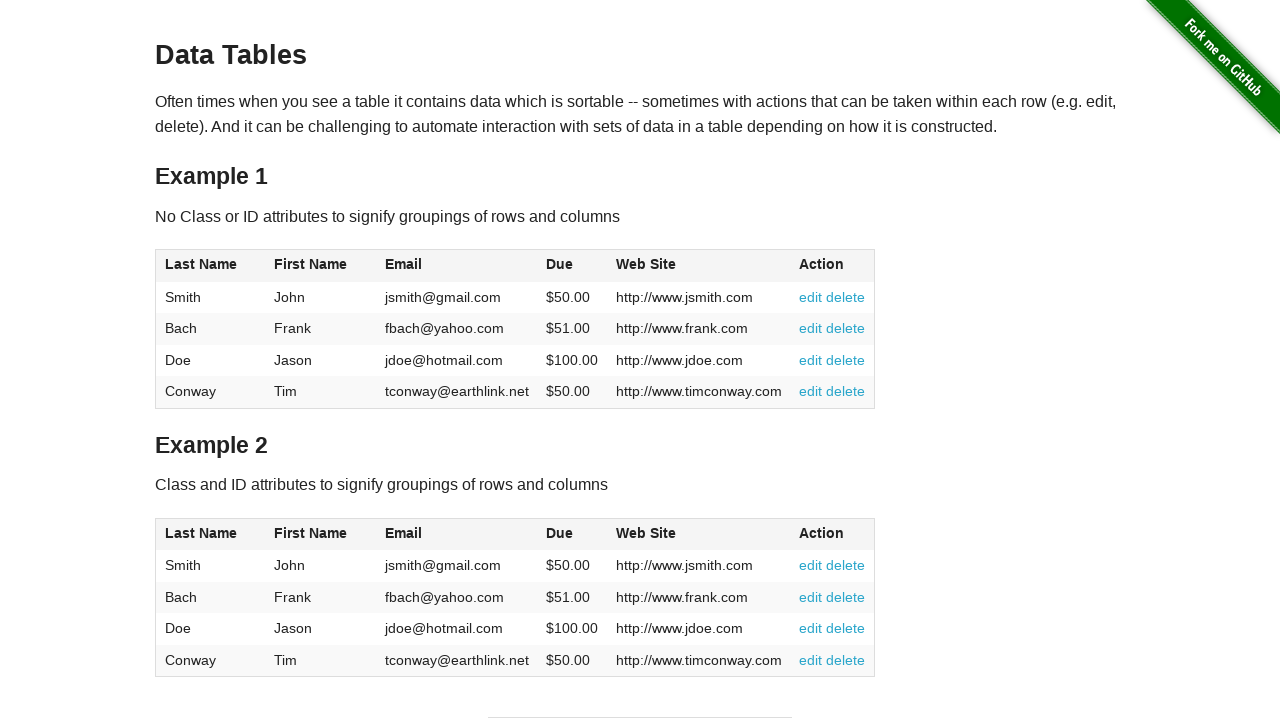

Table row 1, cell 2 is accessible
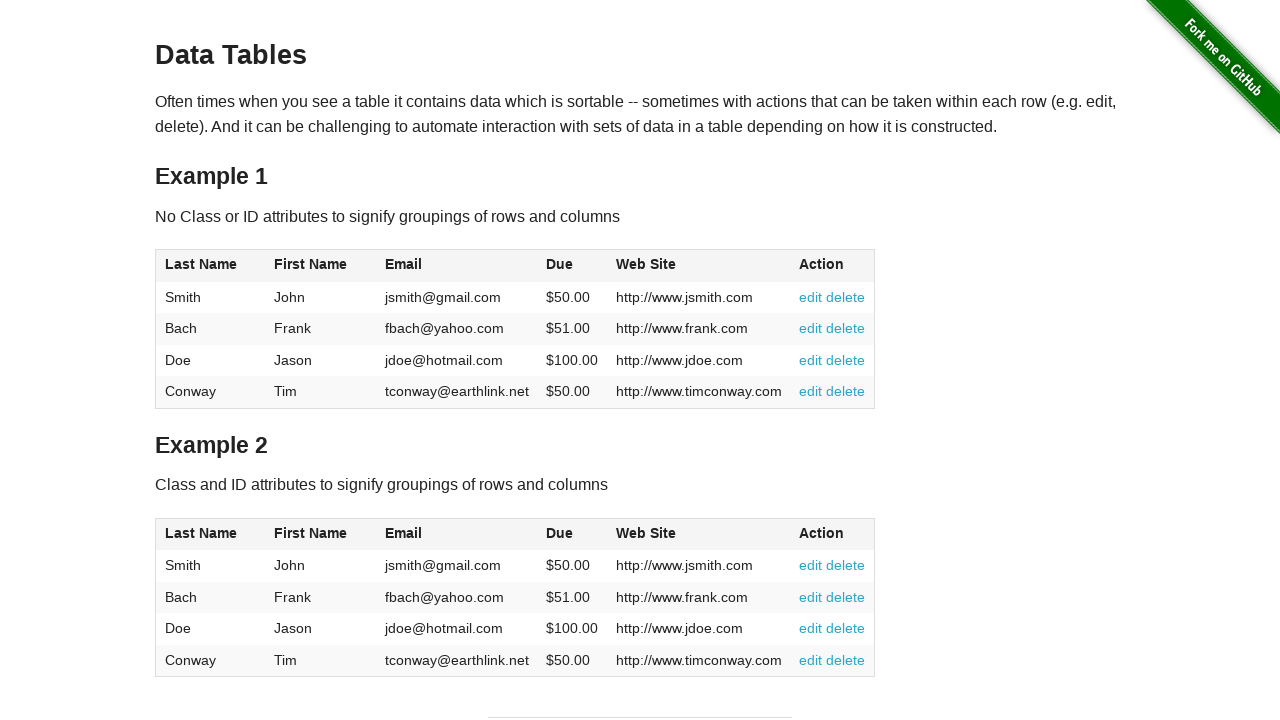

Table row 1, cell 3 is accessible
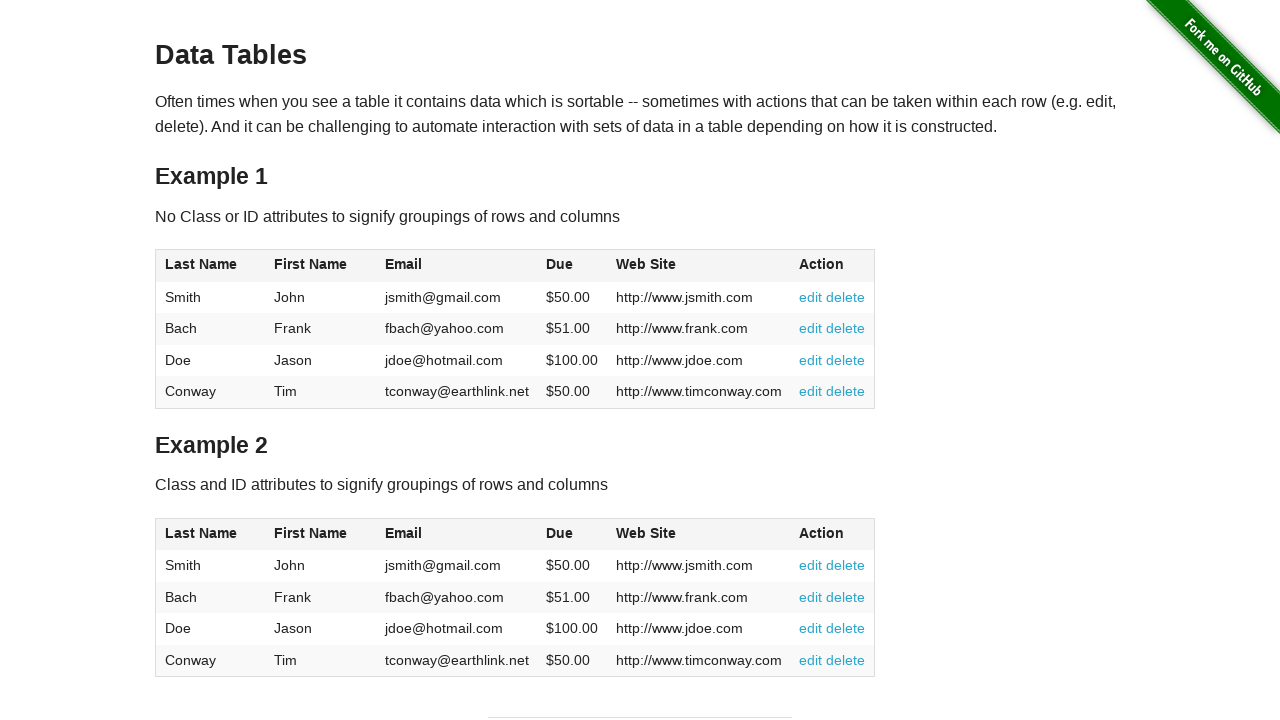

Table row 1, cell 4 is accessible
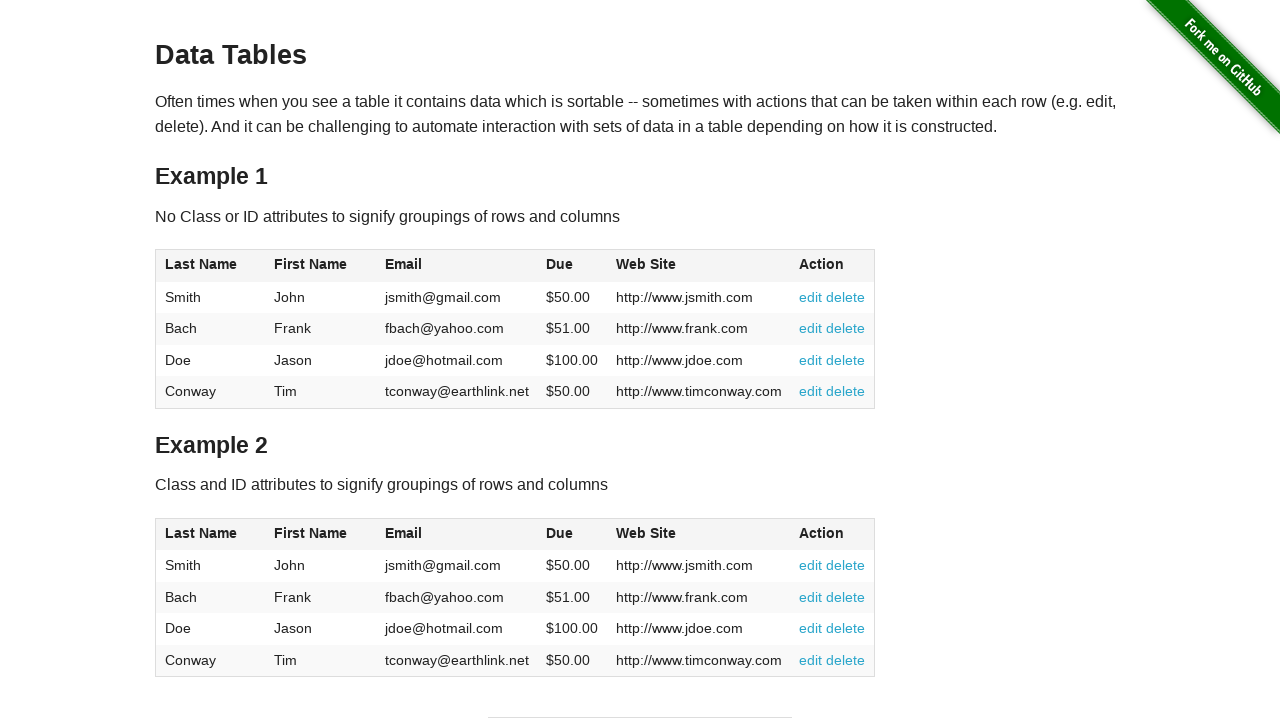

Table row 1, cell 5 is accessible
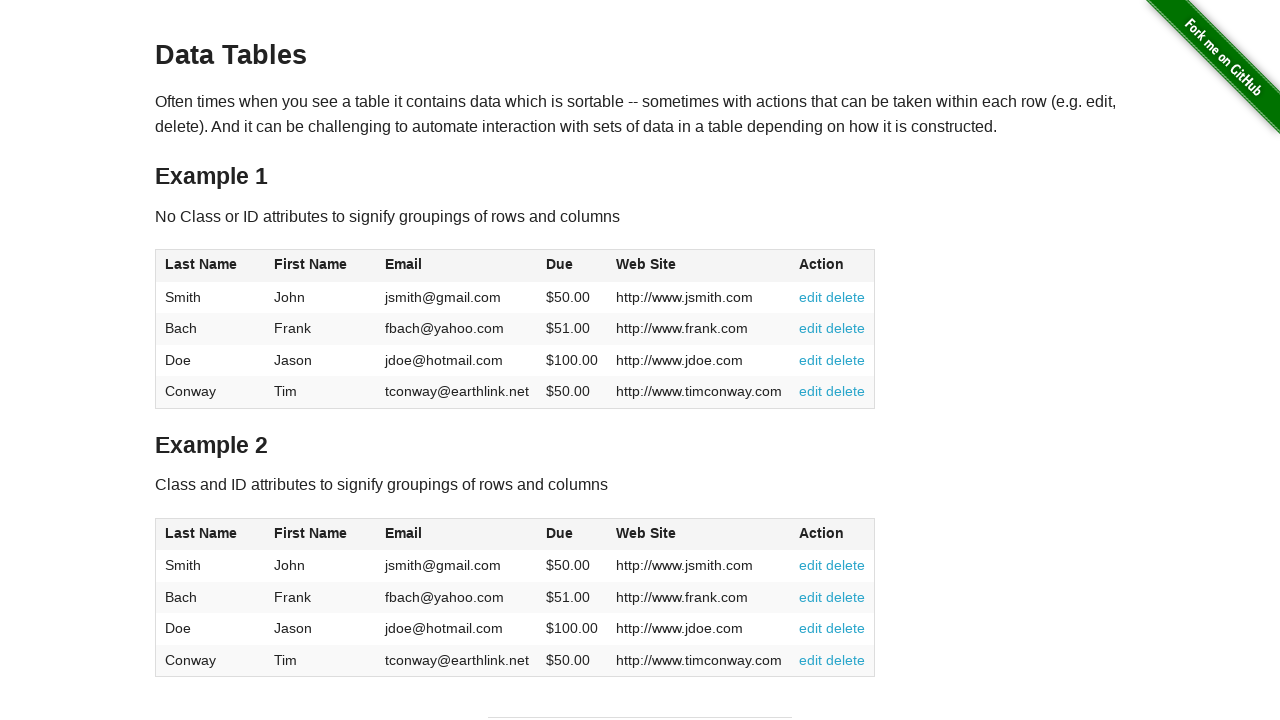

Table header column 3 is accessible
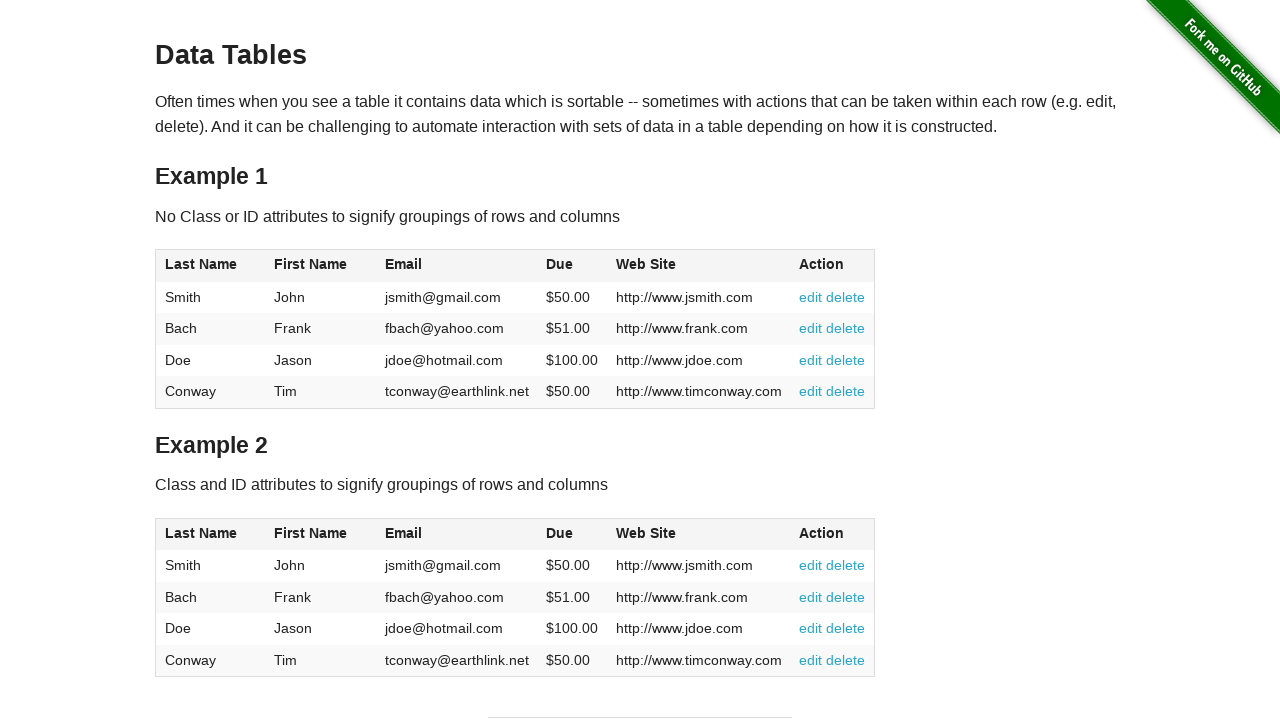

Table row 1, cell 1 is accessible
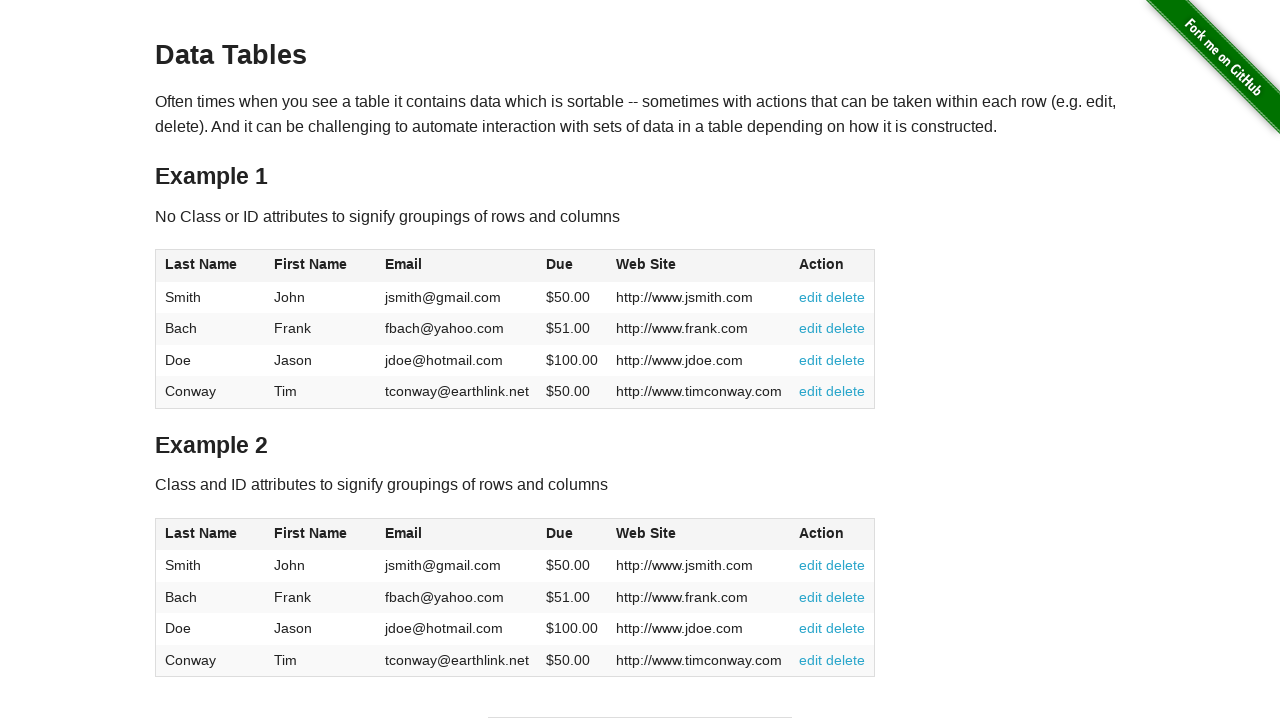

Table row 1, cell 2 is accessible
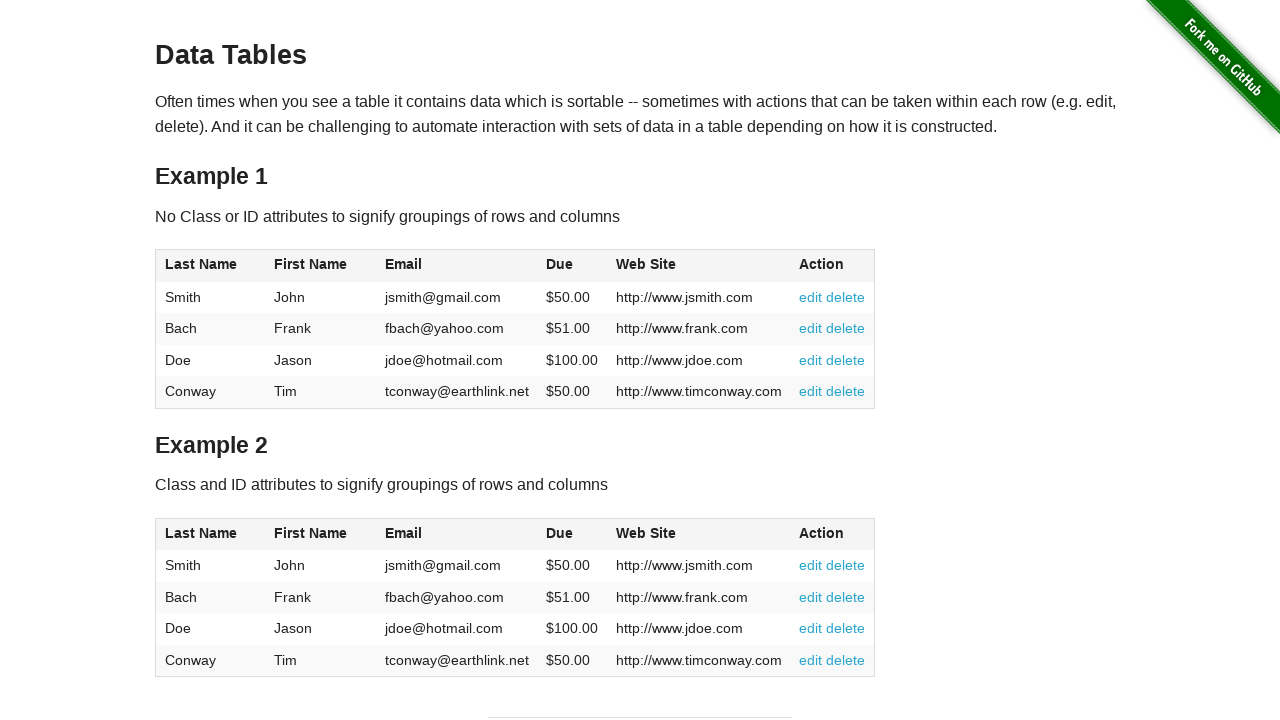

Table row 1, cell 3 is accessible
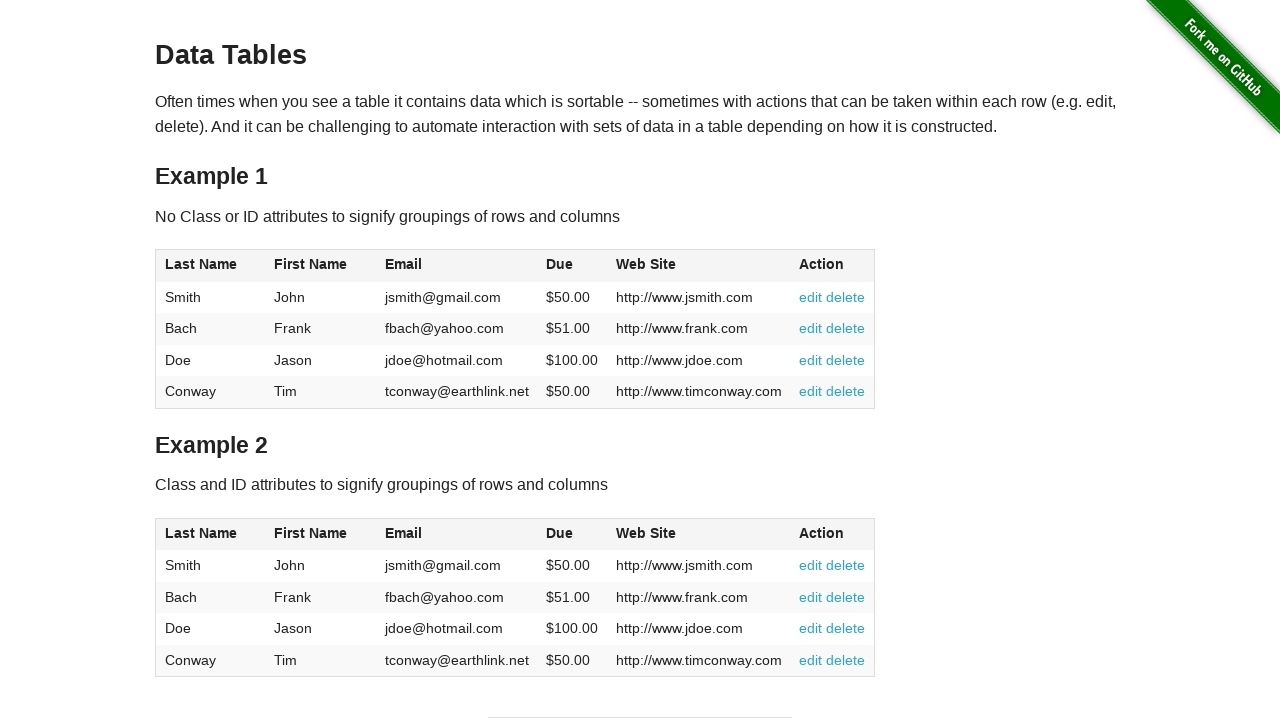

Table row 1, cell 4 is accessible
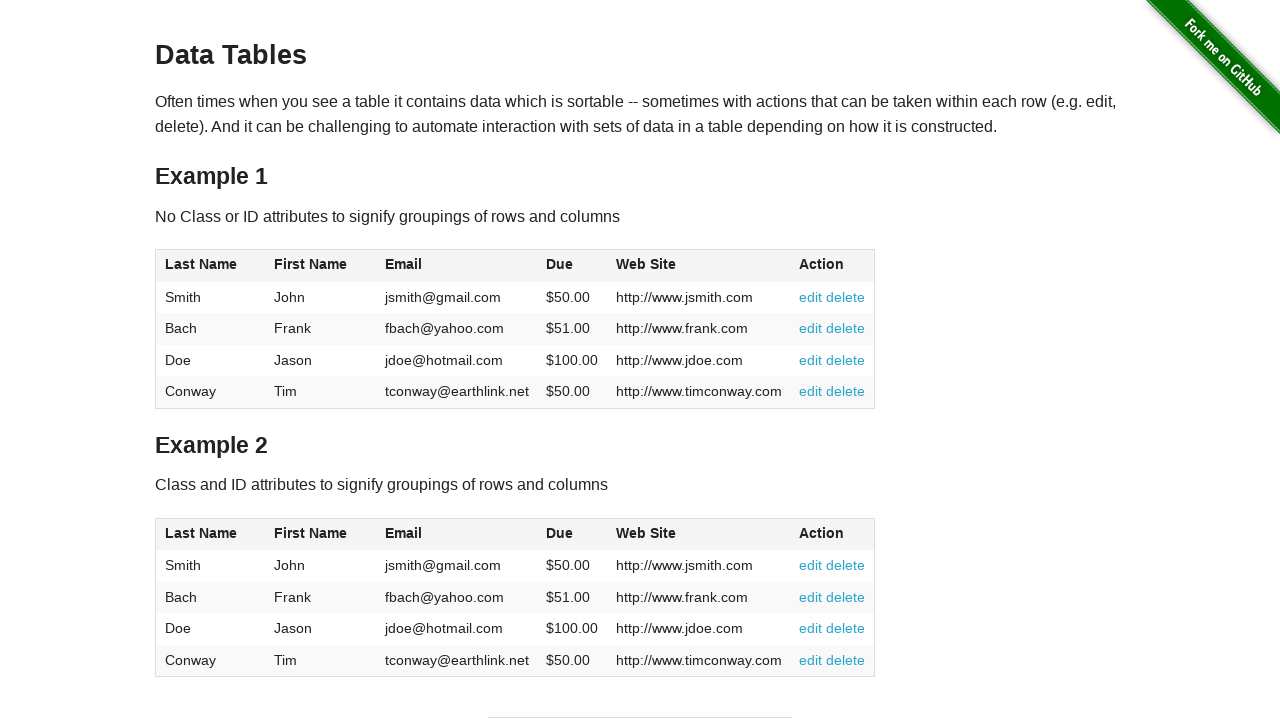

Table row 1, cell 5 is accessible
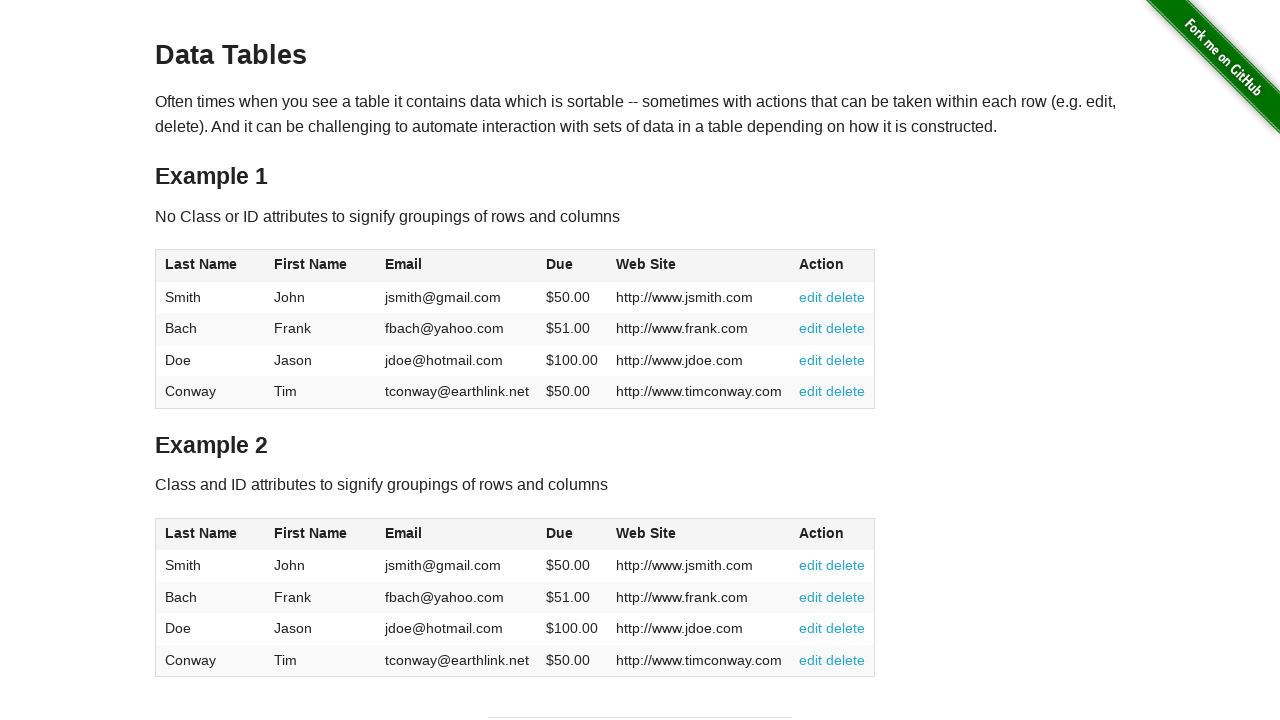

Table header column 4 is accessible
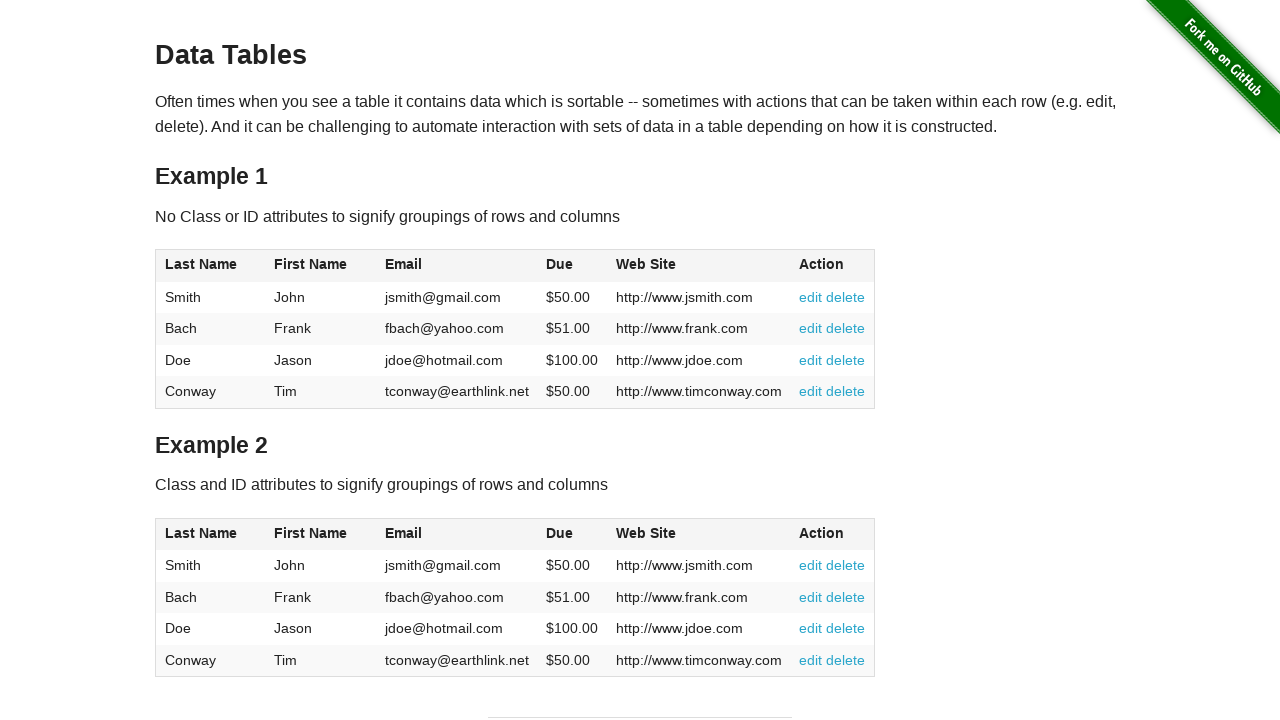

Table row 1, cell 1 is accessible
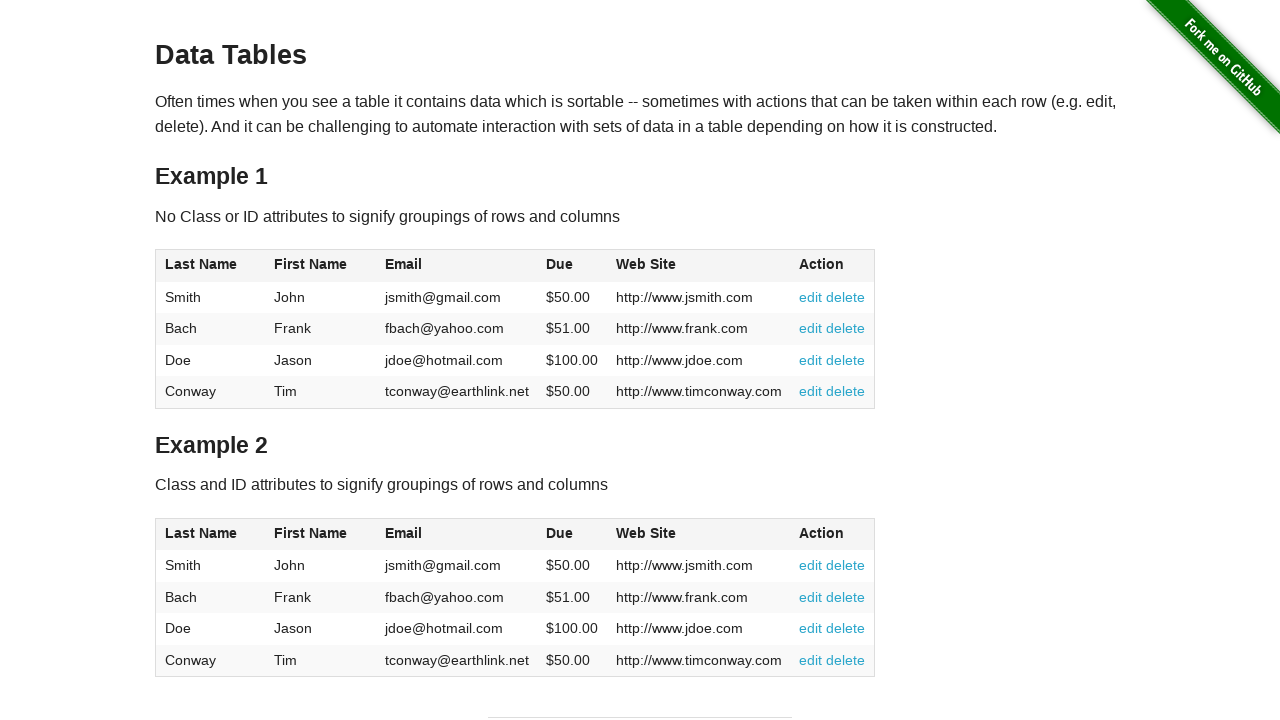

Table row 1, cell 2 is accessible
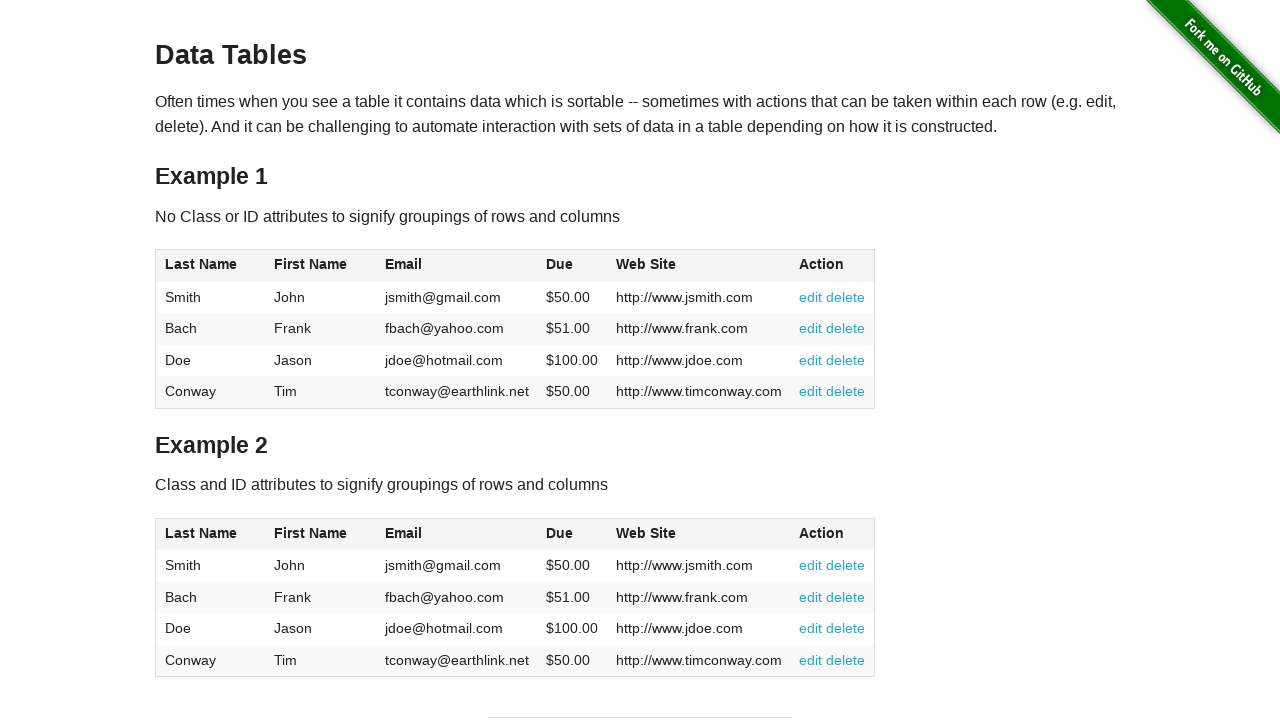

Table row 1, cell 3 is accessible
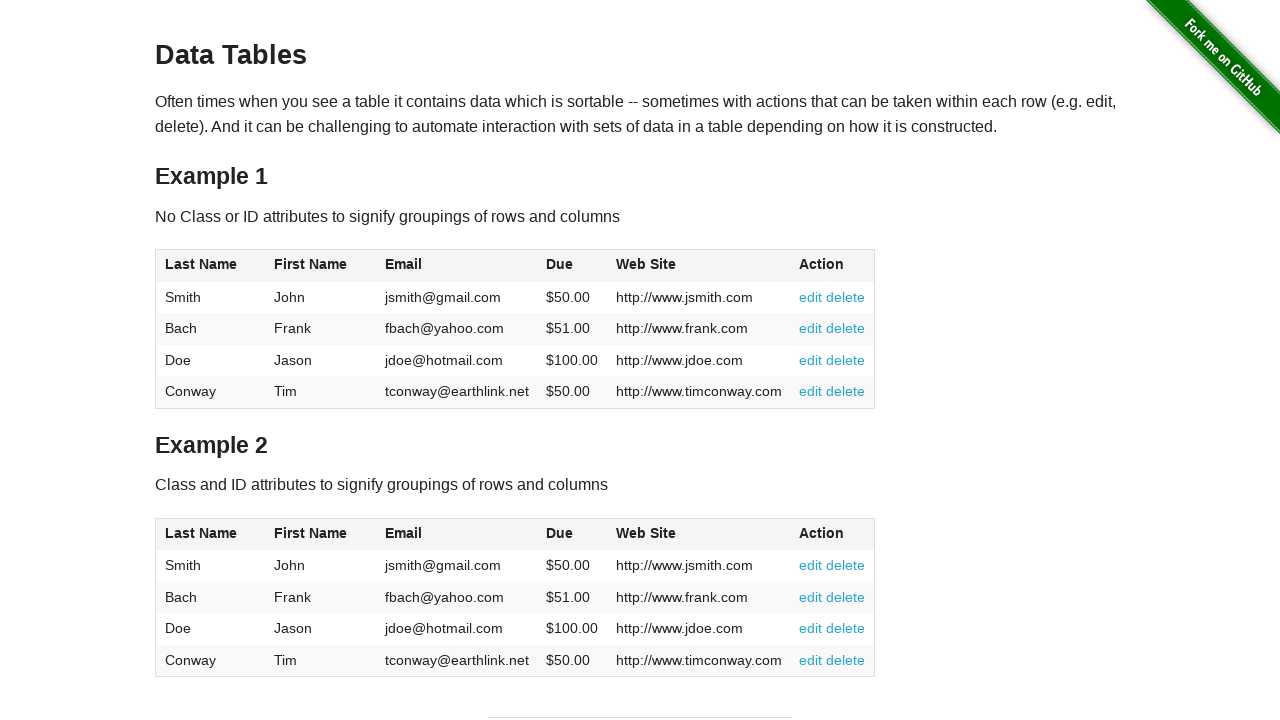

Table row 1, cell 4 is accessible
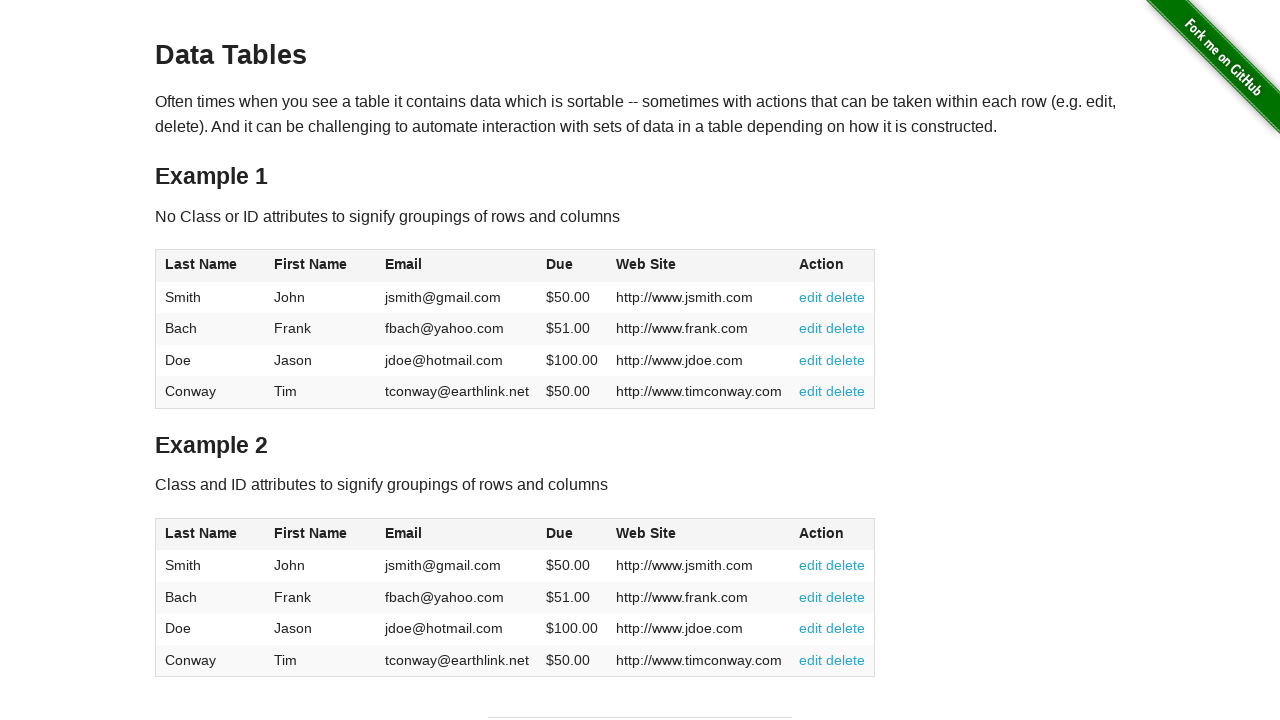

Table row 1, cell 5 is accessible
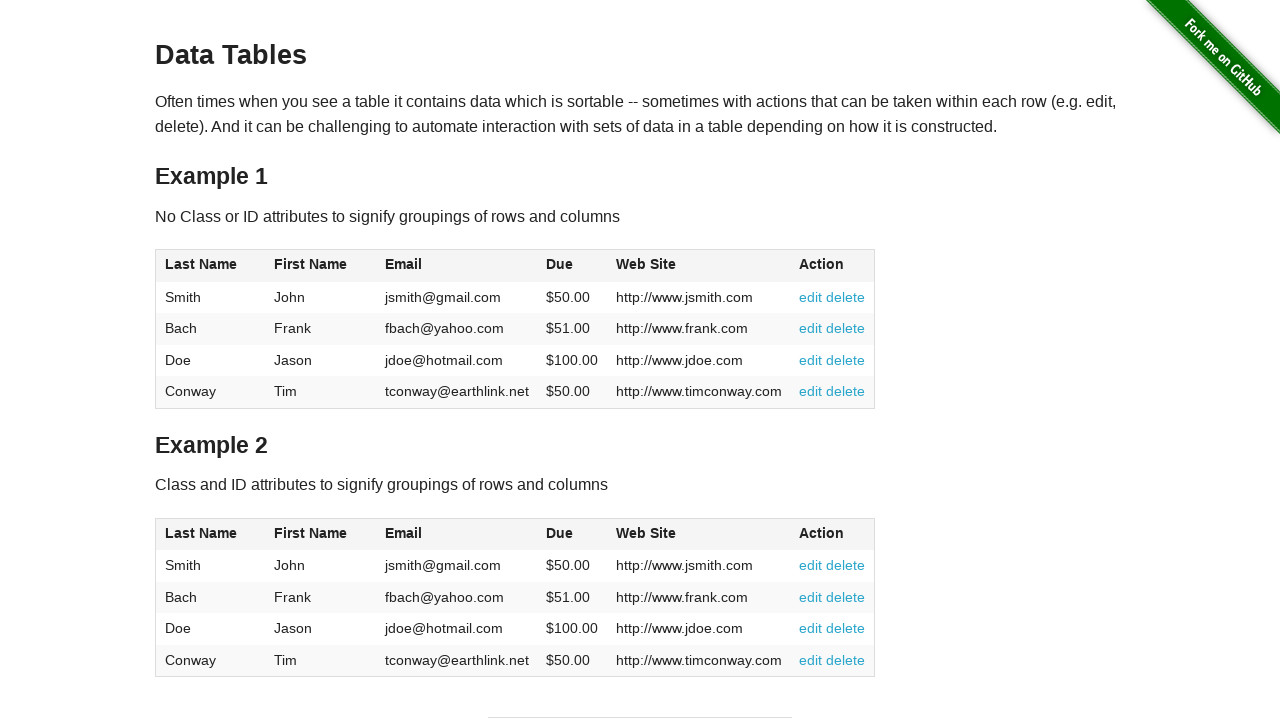

Table header column 5 is accessible
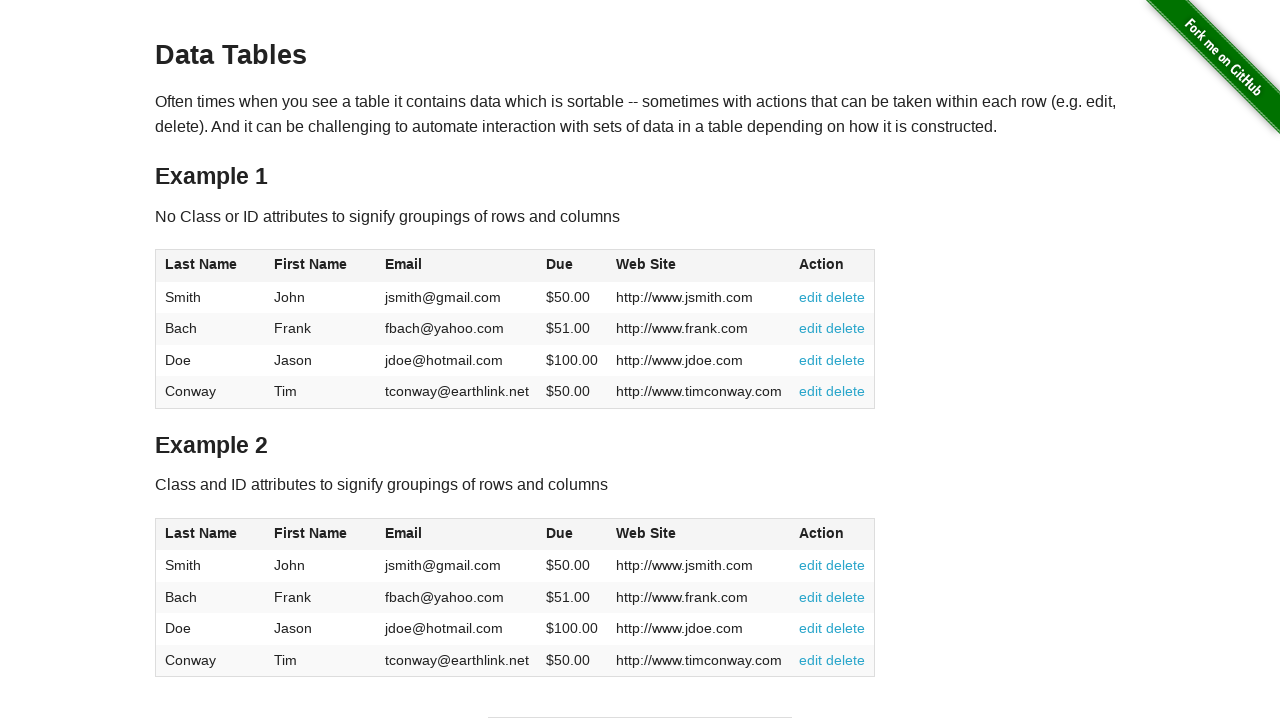

Table row 1, cell 1 is accessible
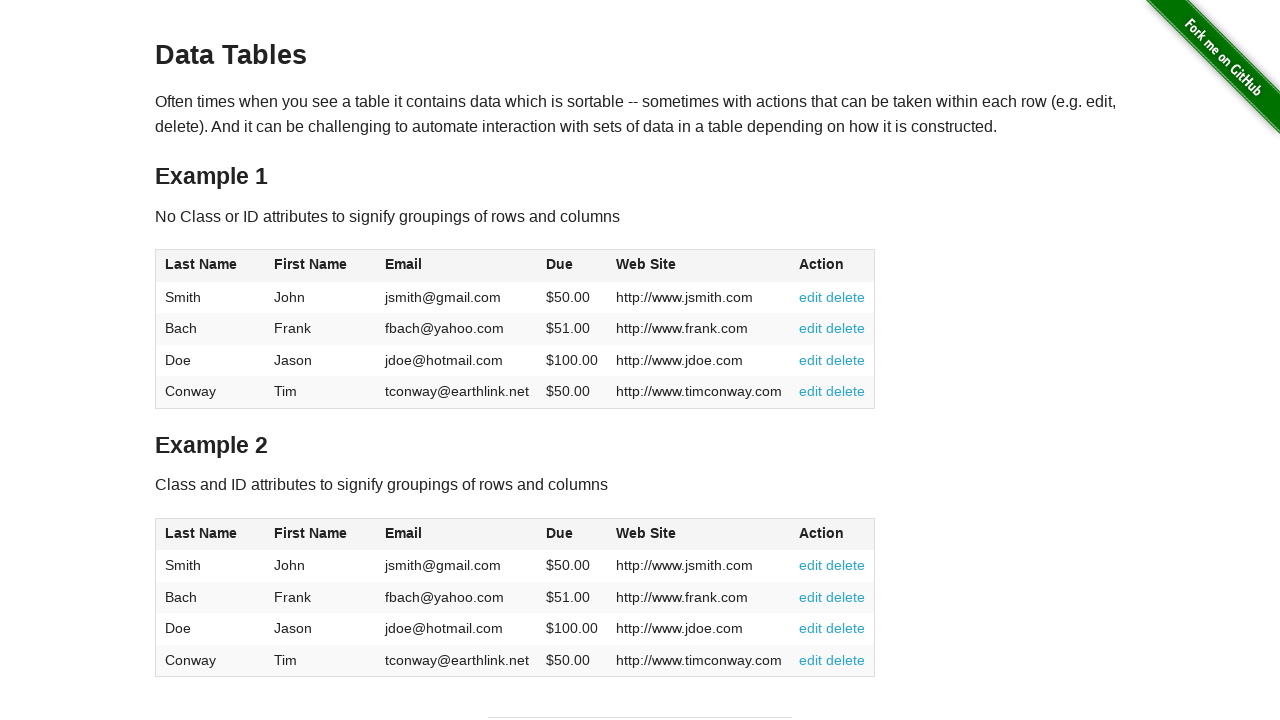

Table row 1, cell 2 is accessible
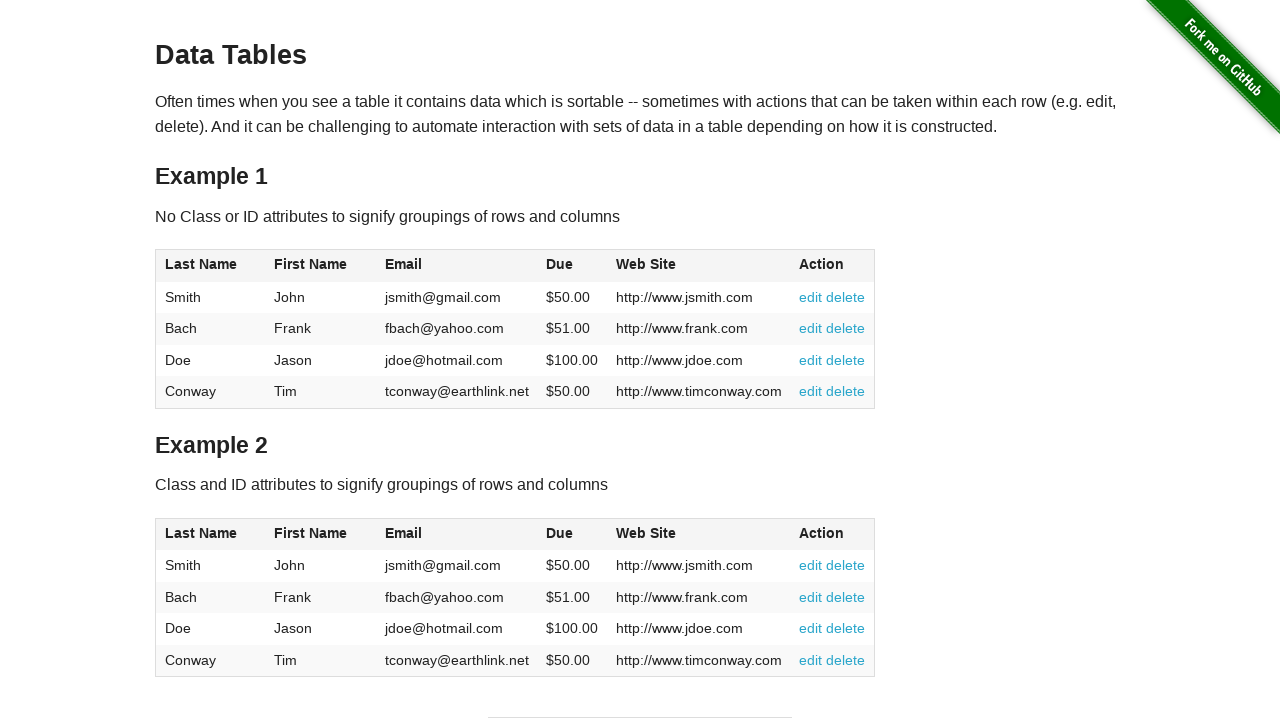

Table row 1, cell 3 is accessible
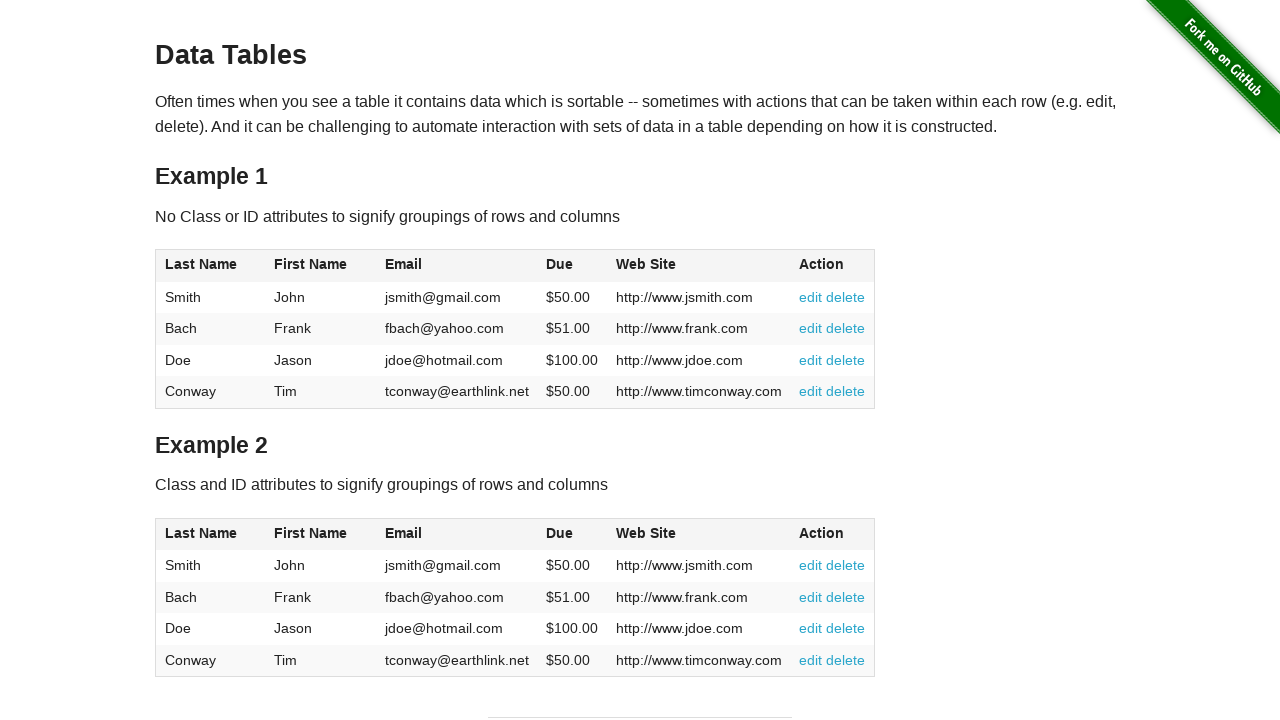

Table row 1, cell 4 is accessible
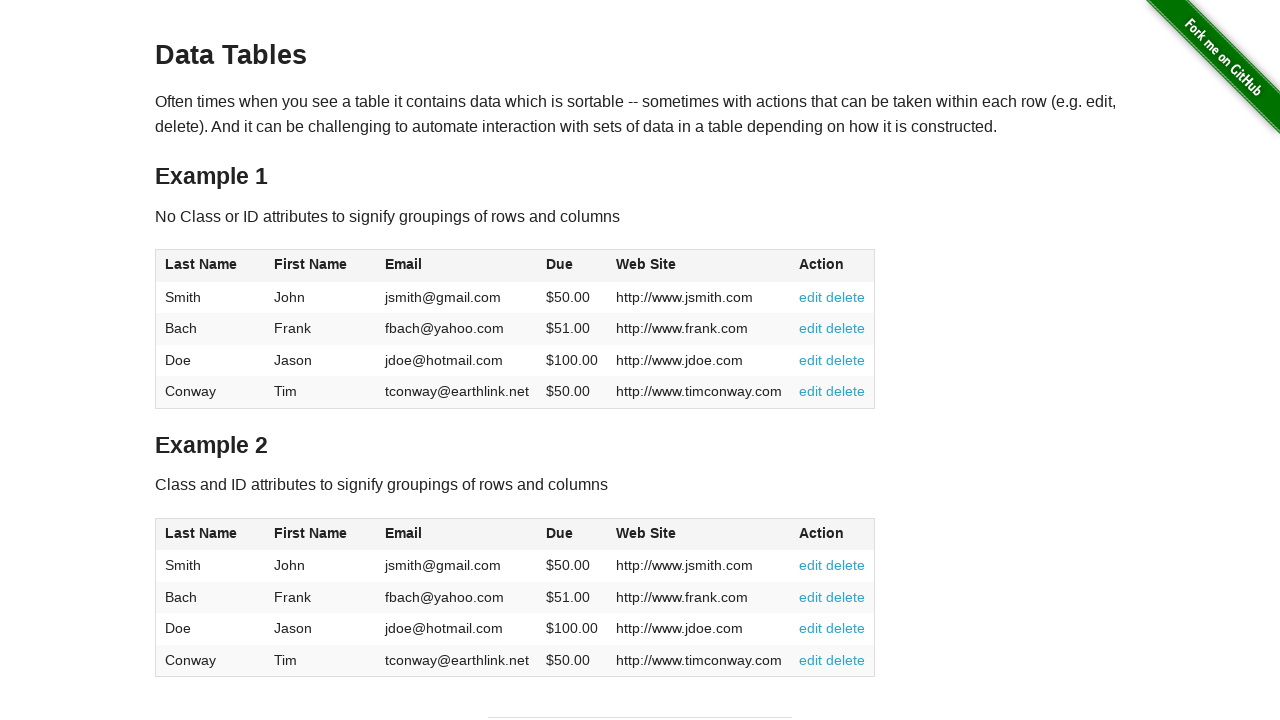

Table row 1, cell 5 is accessible
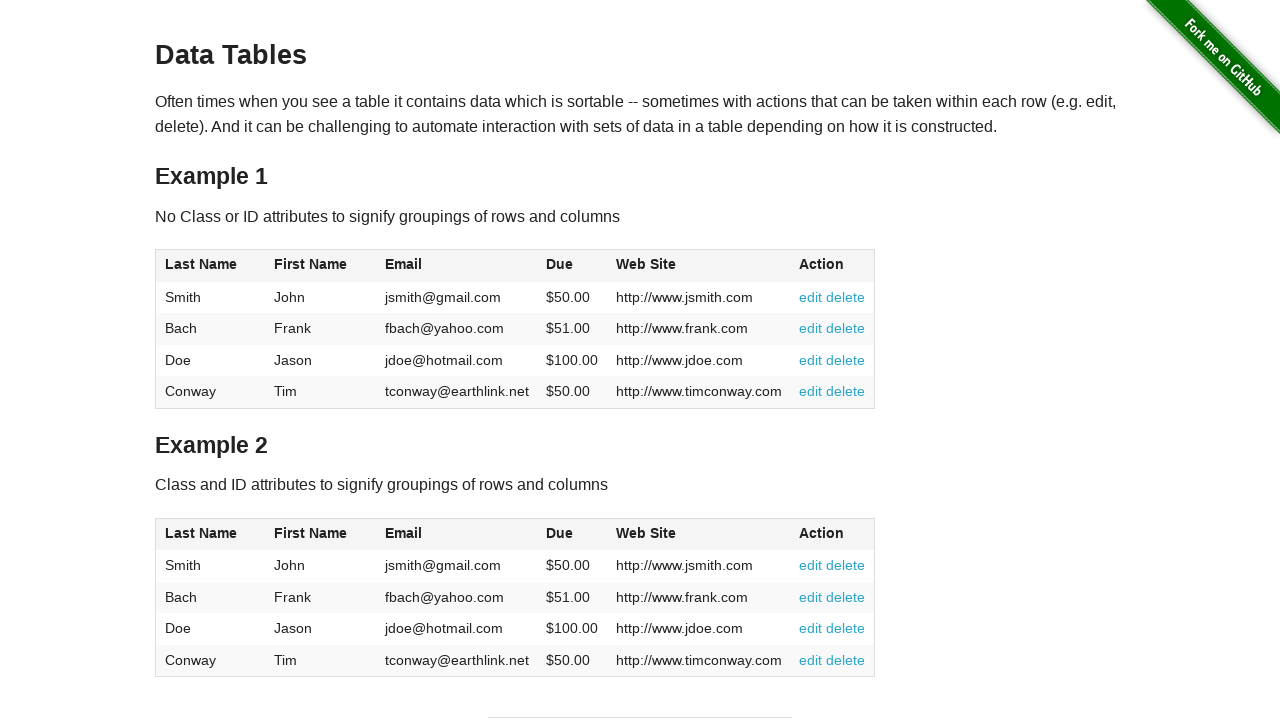

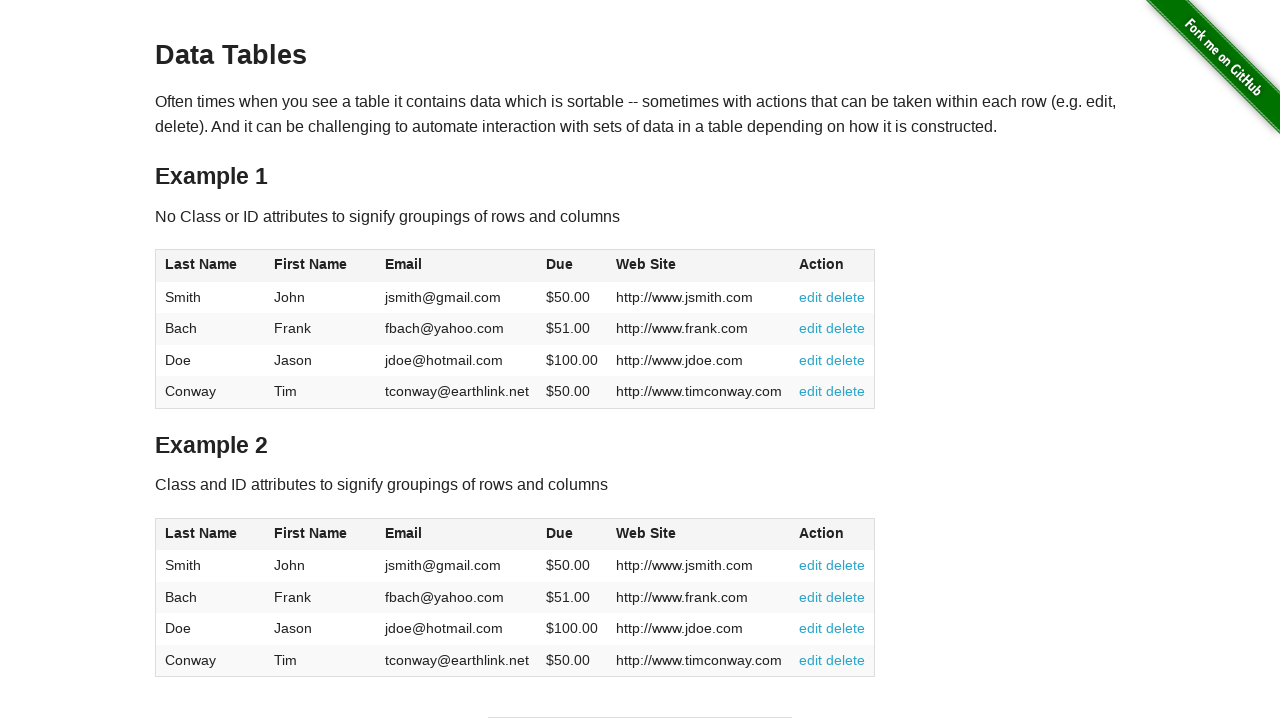